Tests that email with space is not valid in the form validation

Starting URL: https://davi-vert.vercel.app/index.html

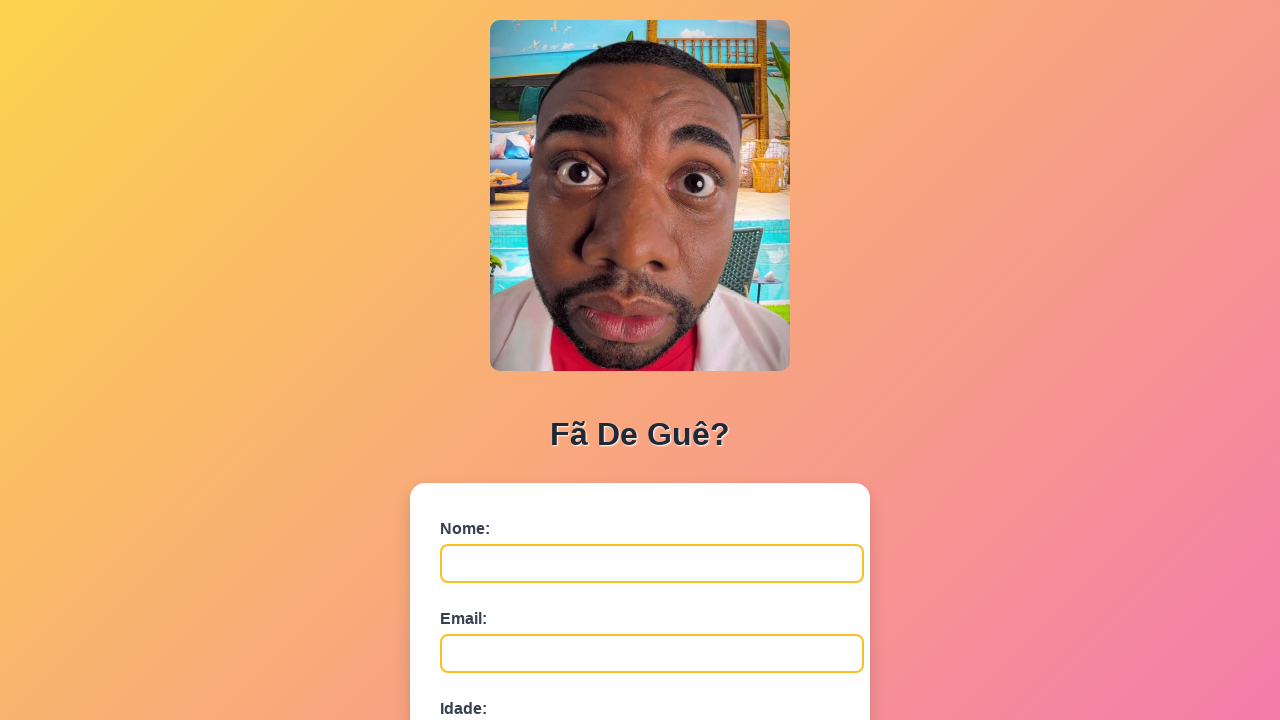

Cleared localStorage
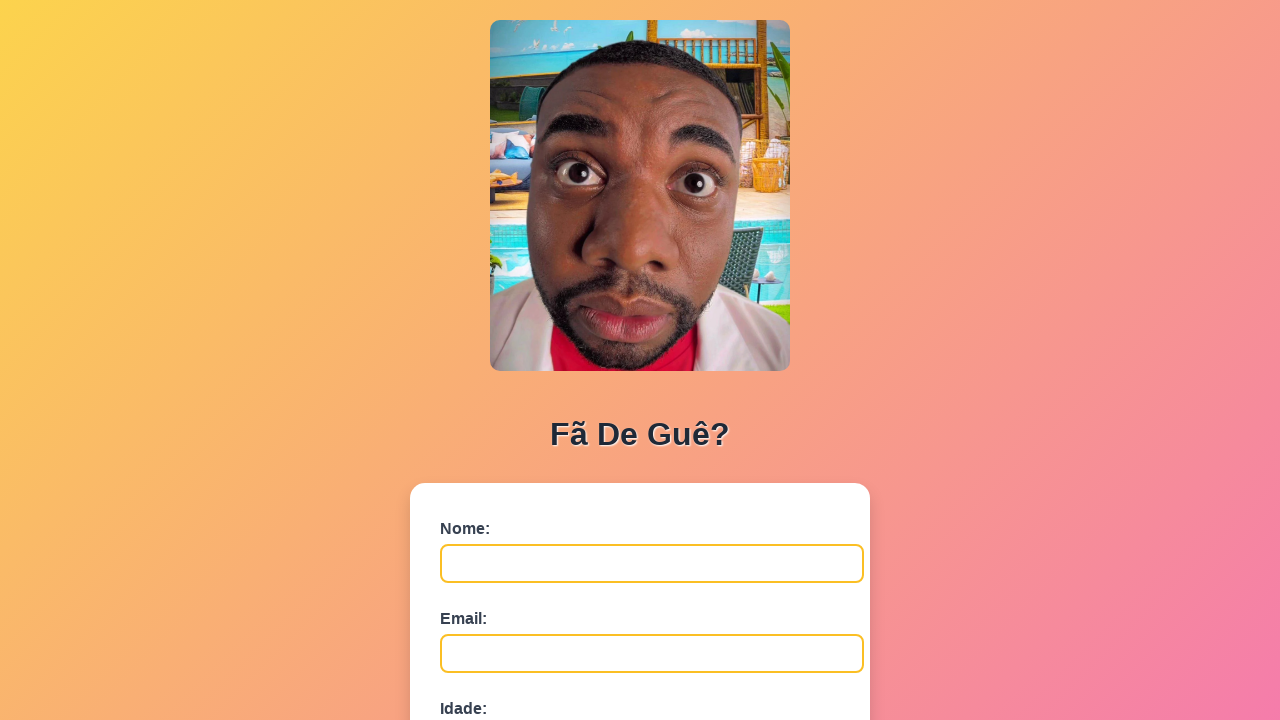

Filled name field with 'Joao' on #nome
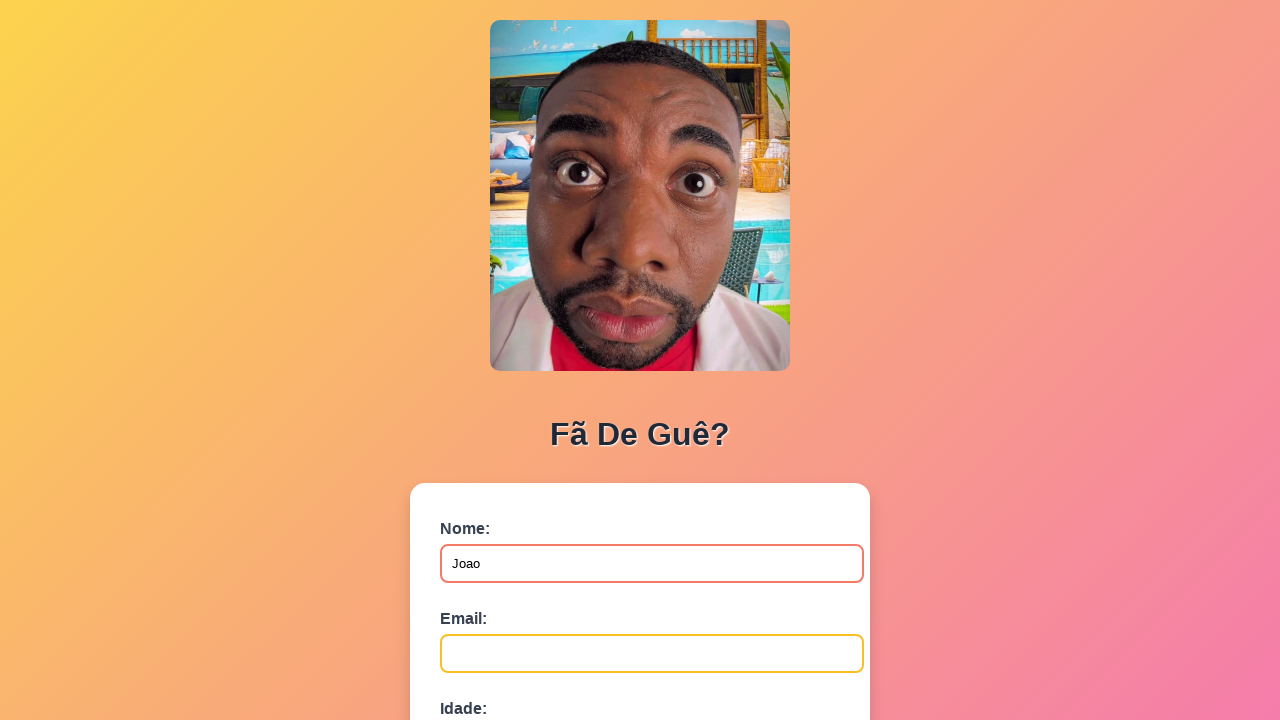

Filled email field with 'email @exemplo.com' (contains space) on #email
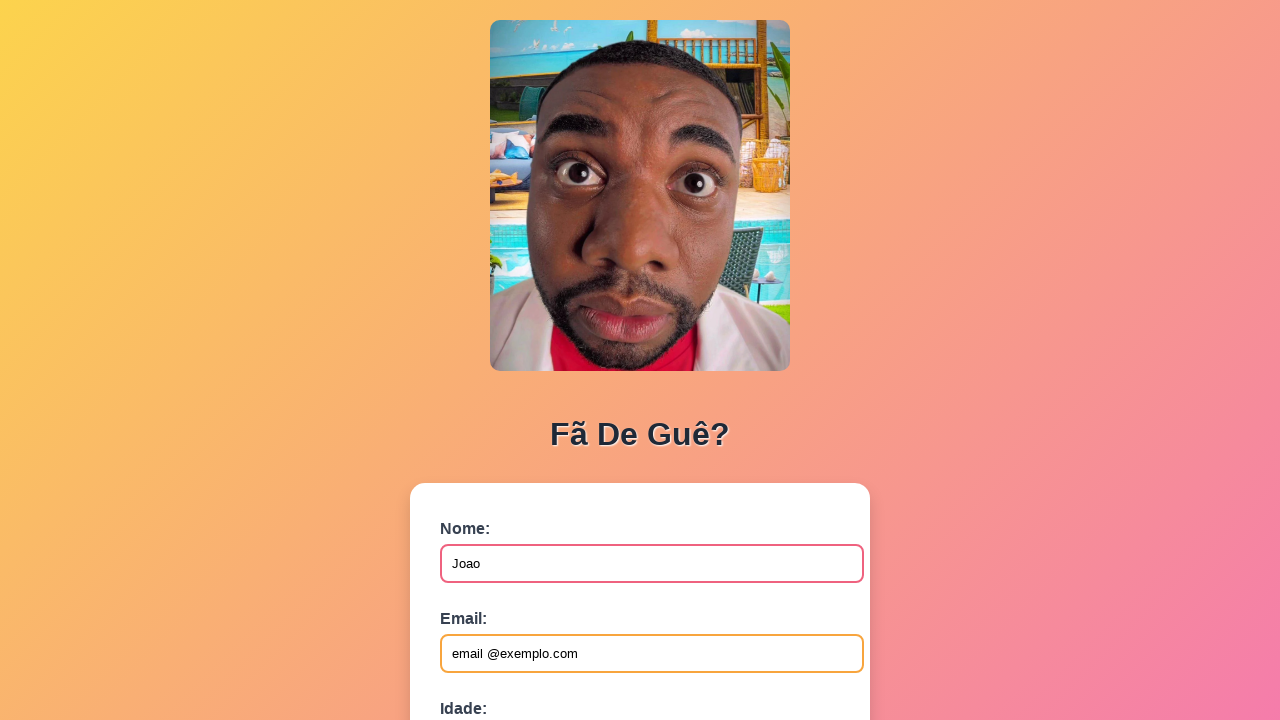

Filled age field with '30' on #idade
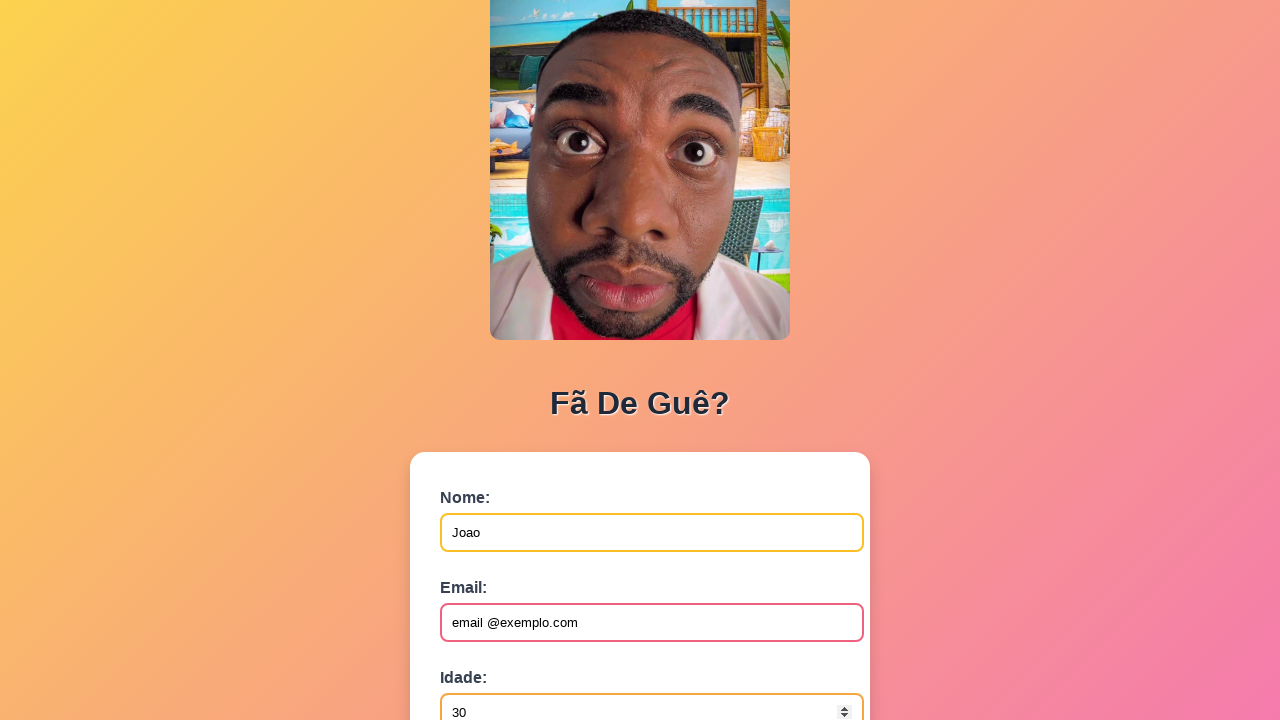

Clicked submit button to validate form with invalid email at (490, 569) on button[type='submit']
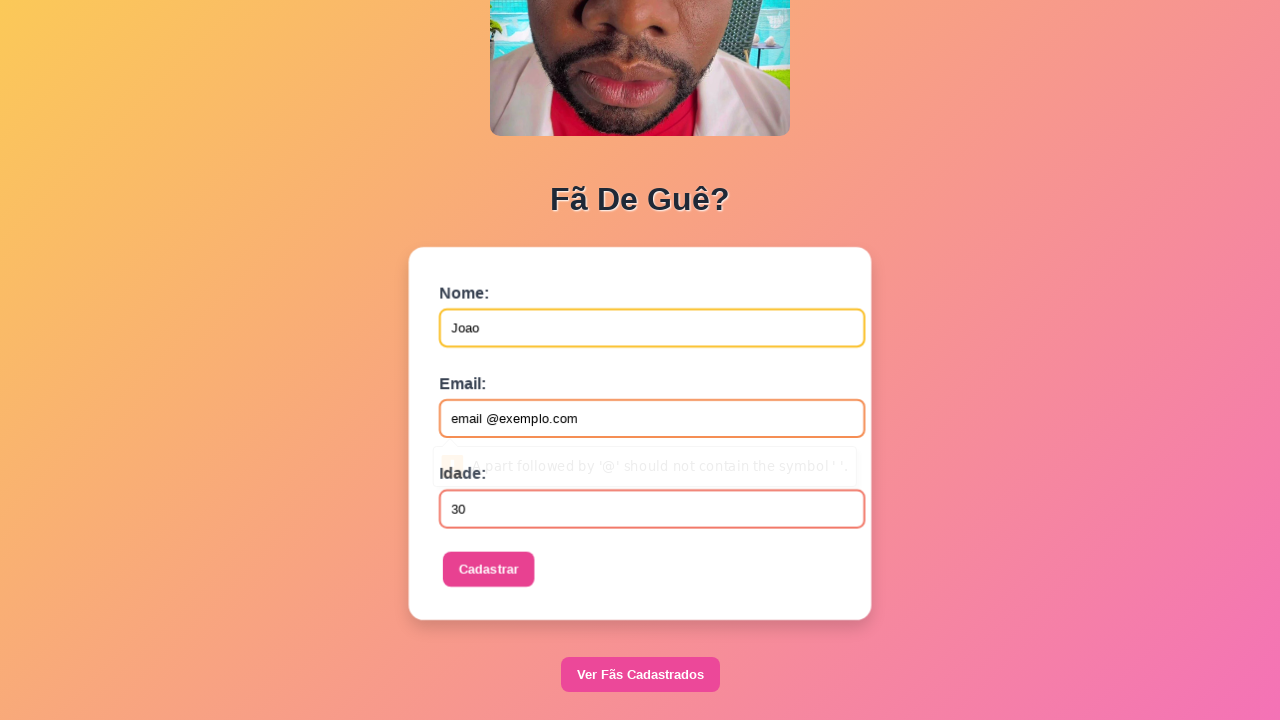

Set up dialog handler to accept alerts
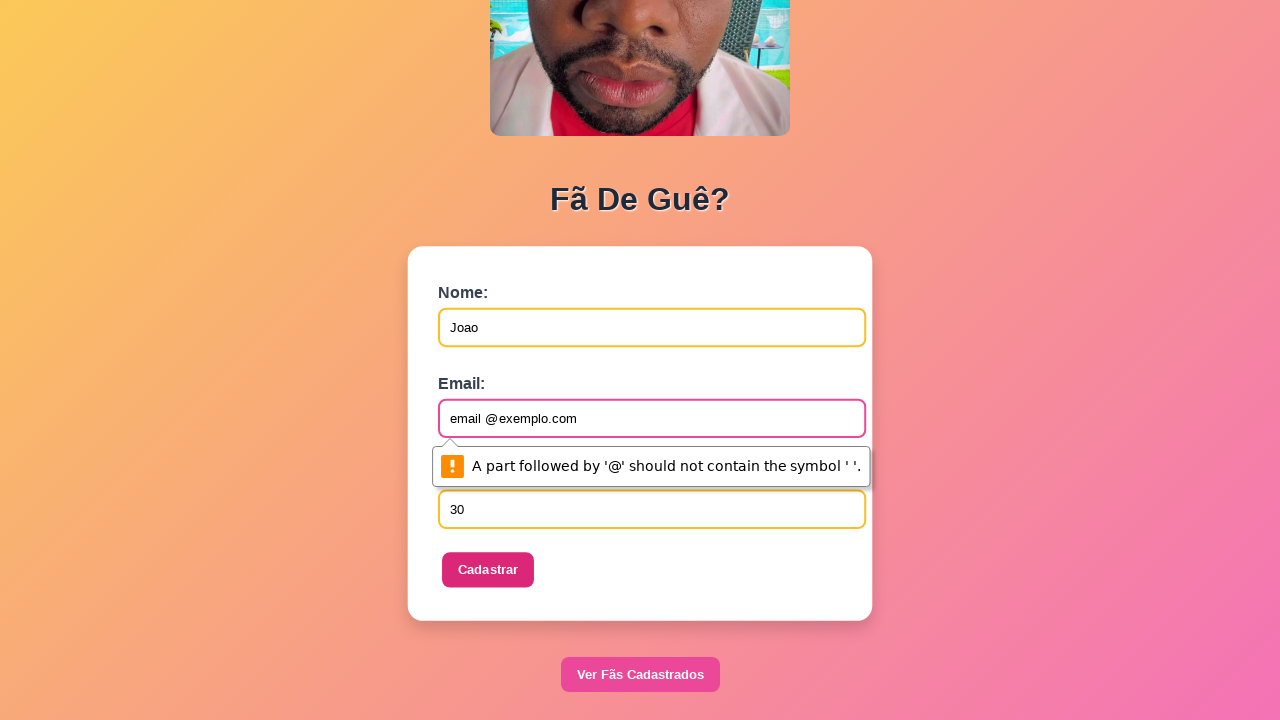

Waited 500ms for form validation response
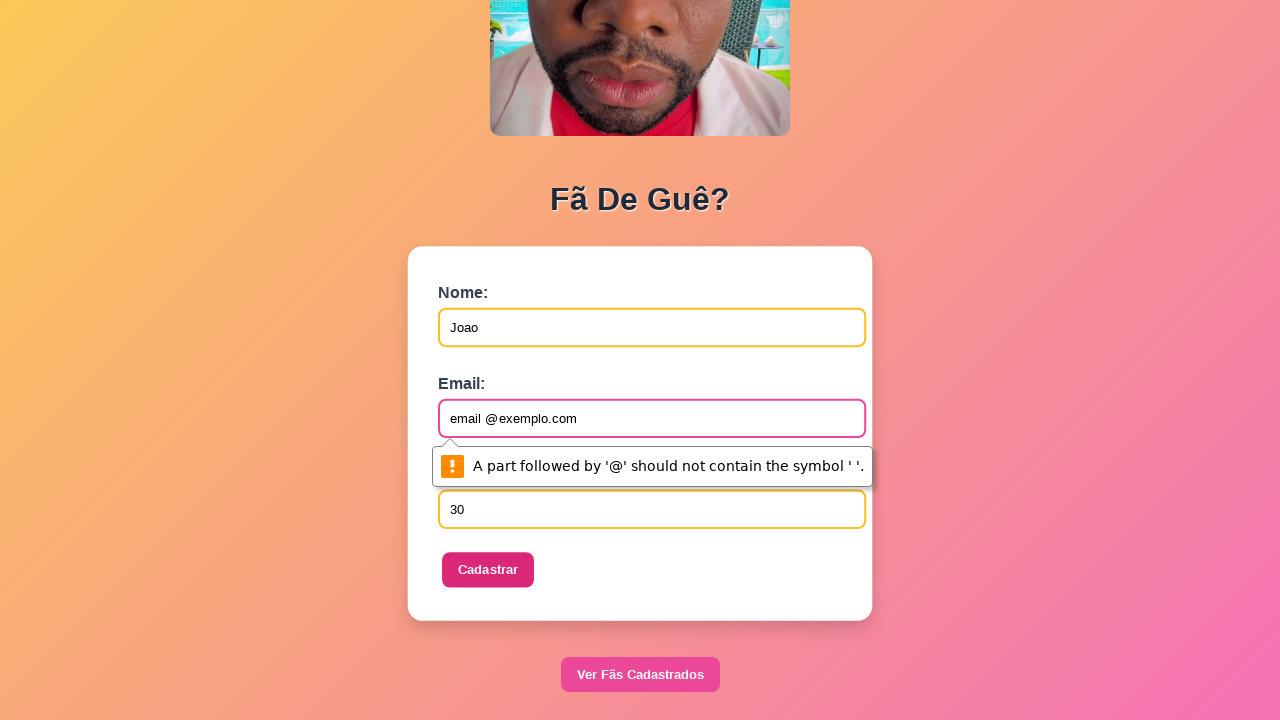

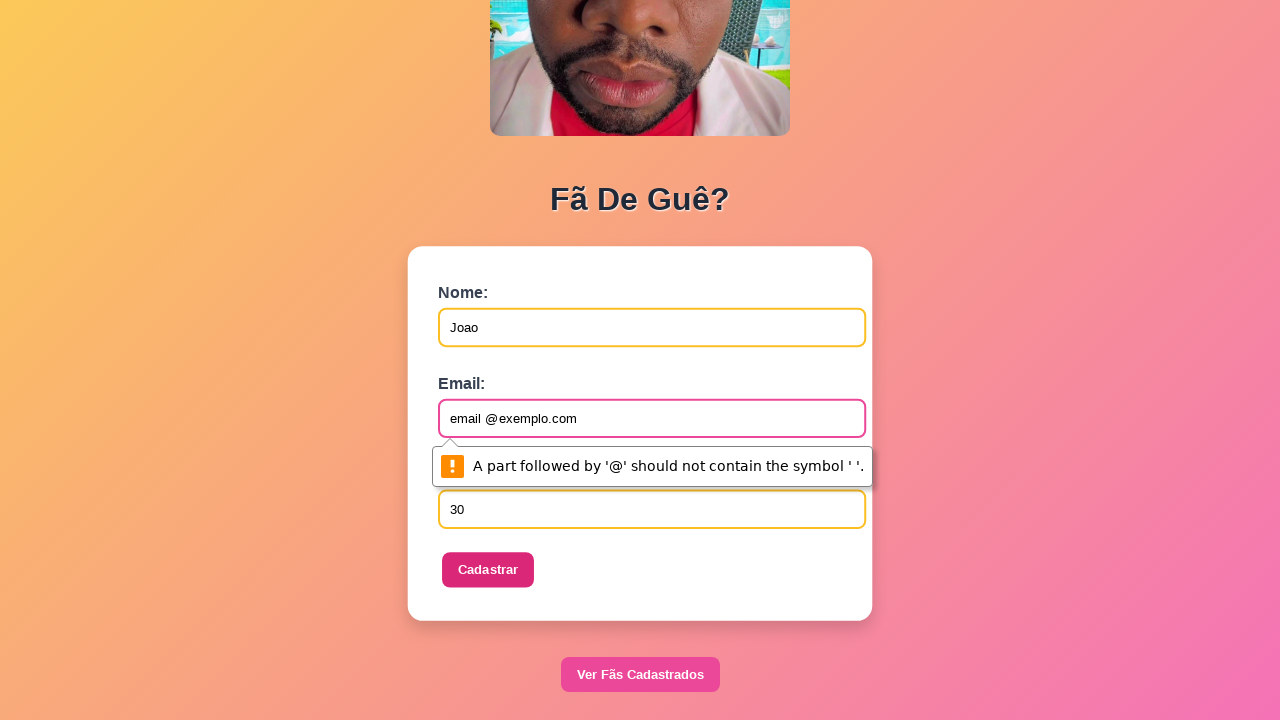